Tests window/tab handling by opening a new window via a link, switching between windows, and verifying content in both windows

Starting URL: https://the-internet.herokuapp.com/windows

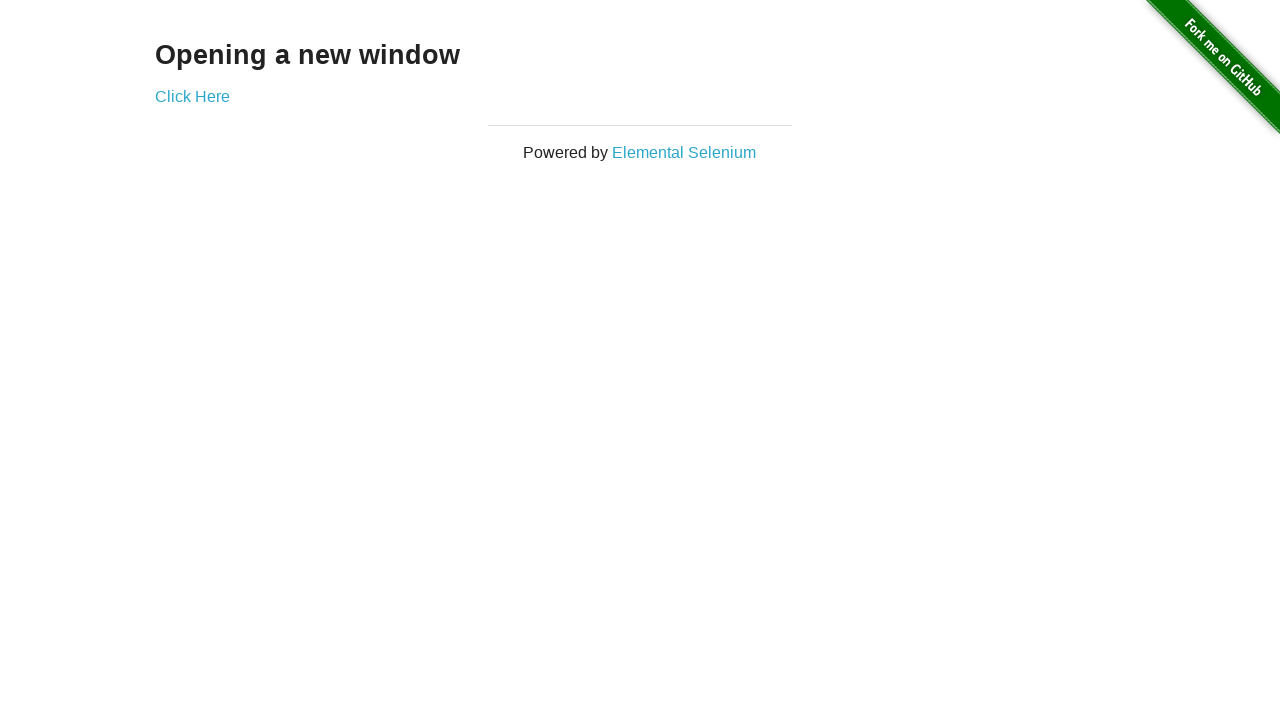

Clicked 'Click Here' link to open new window at (192, 96) on text='Click Here'
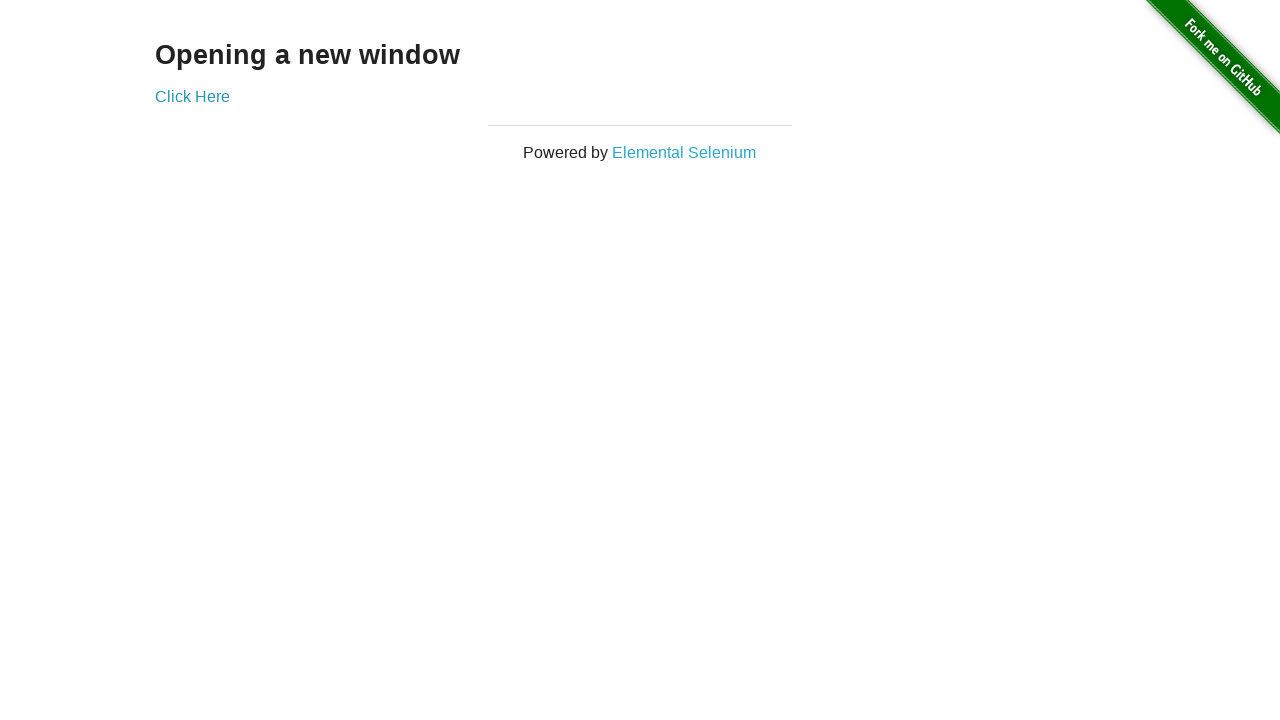

New window/tab opened and captured
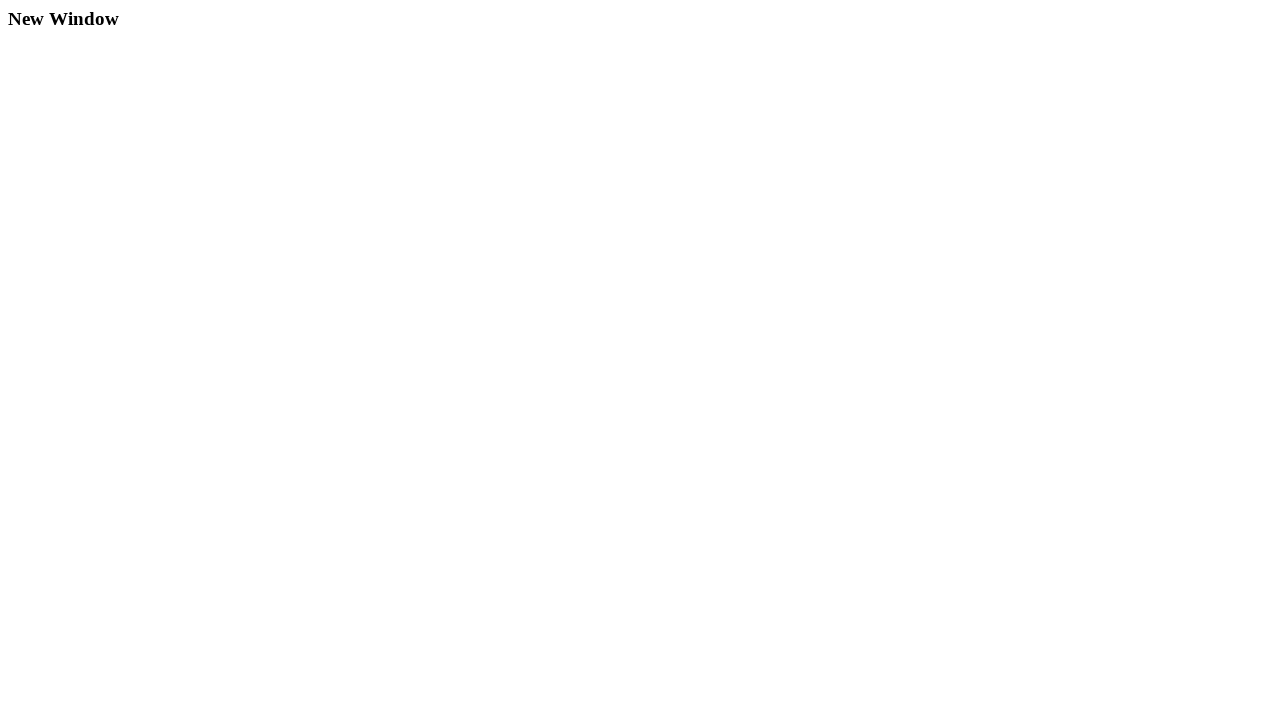

Retrieved heading text from new window
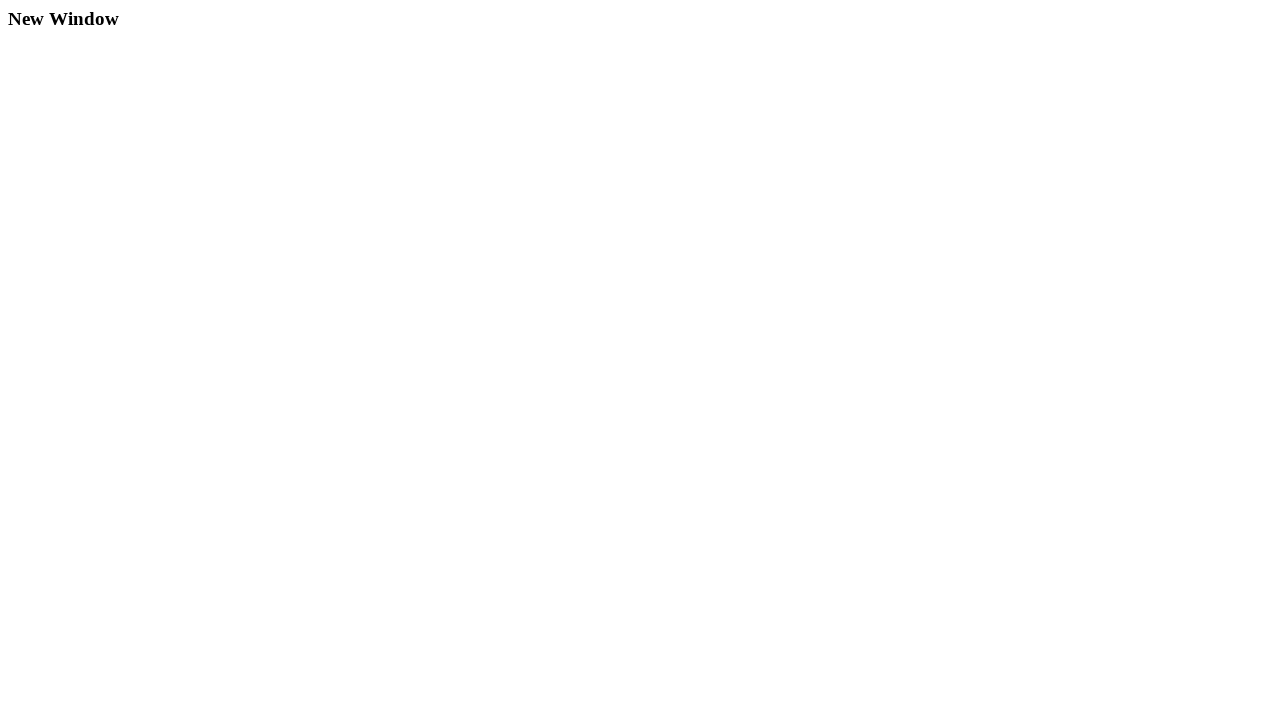

Closed new window/tab
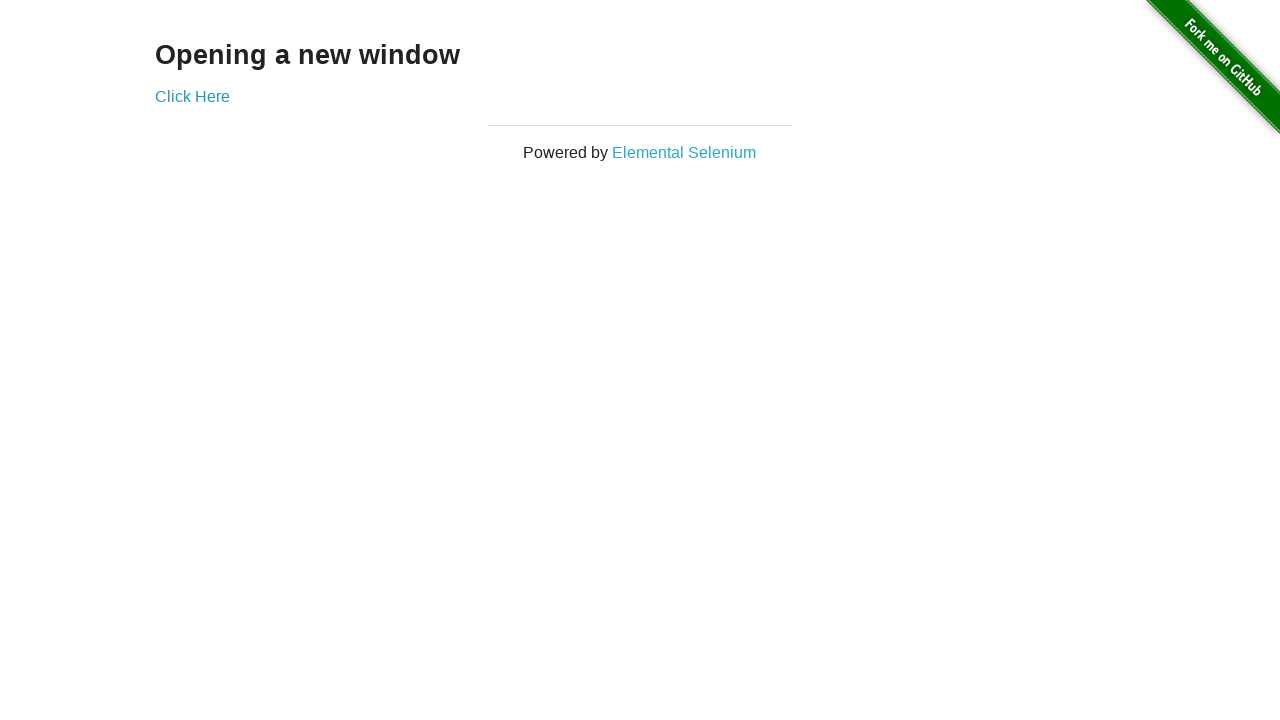

Retrieved heading text from parent window
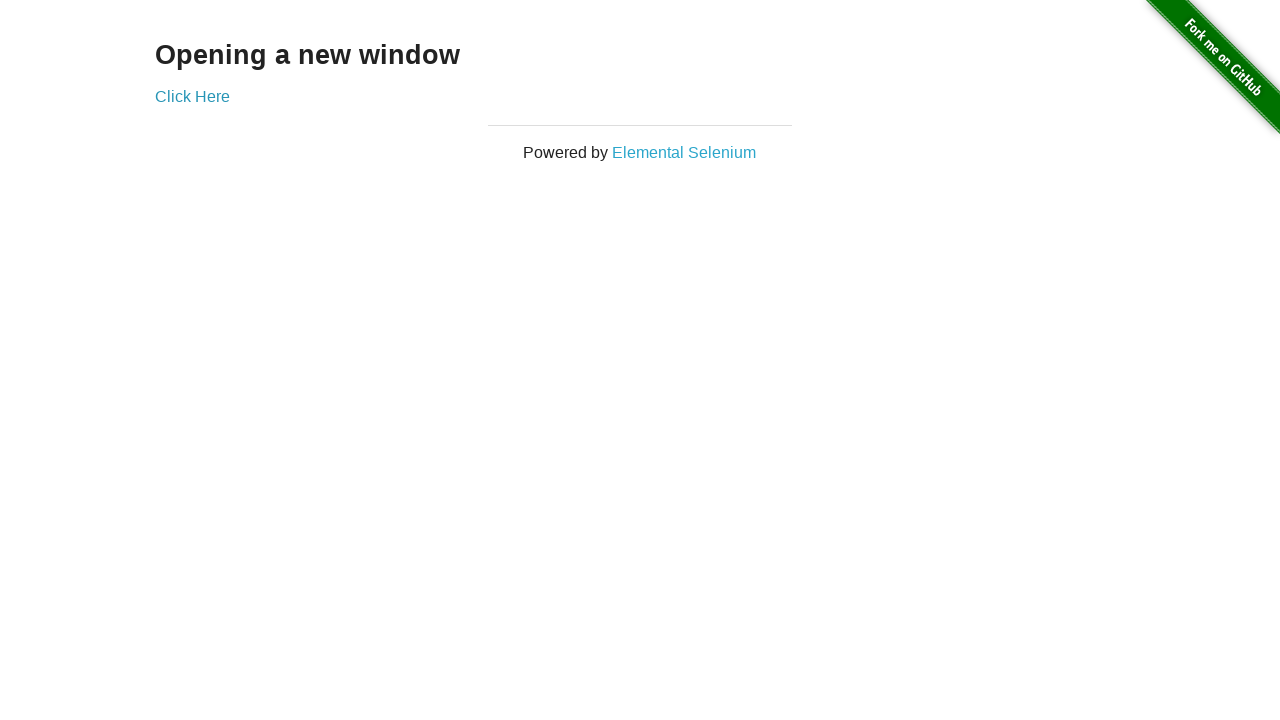

Verified 'Opening' text present in parent window heading
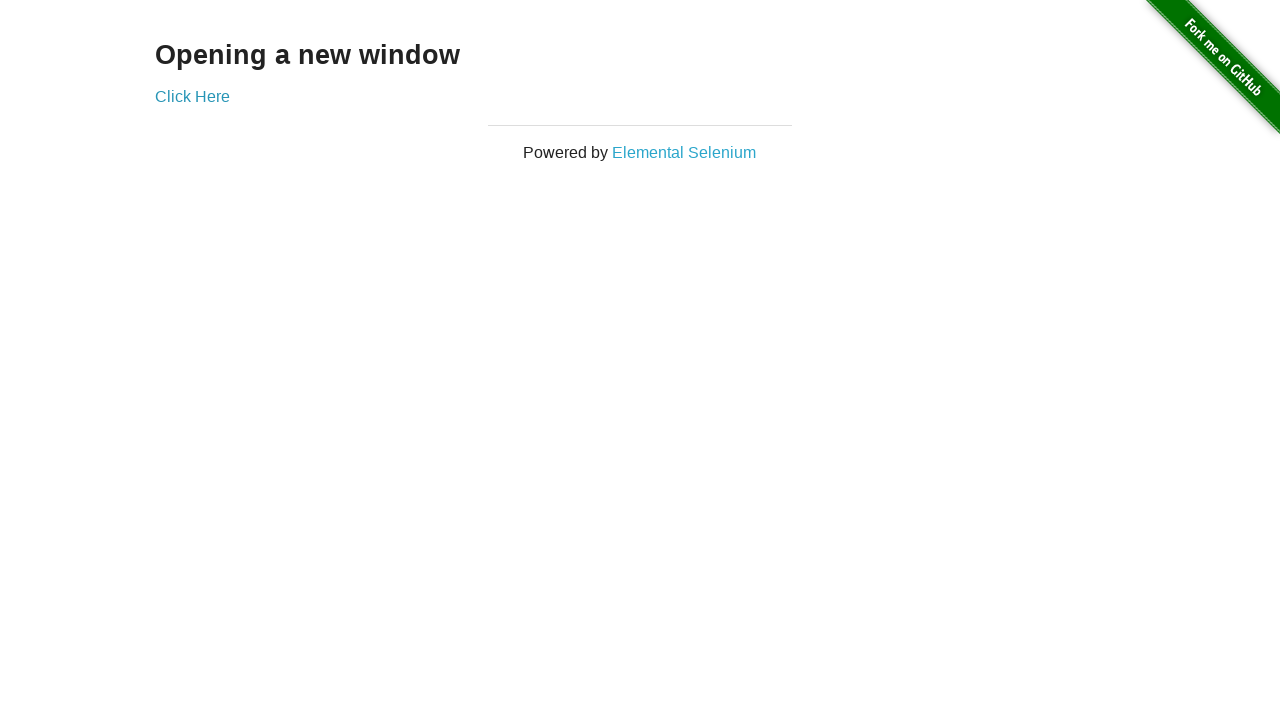

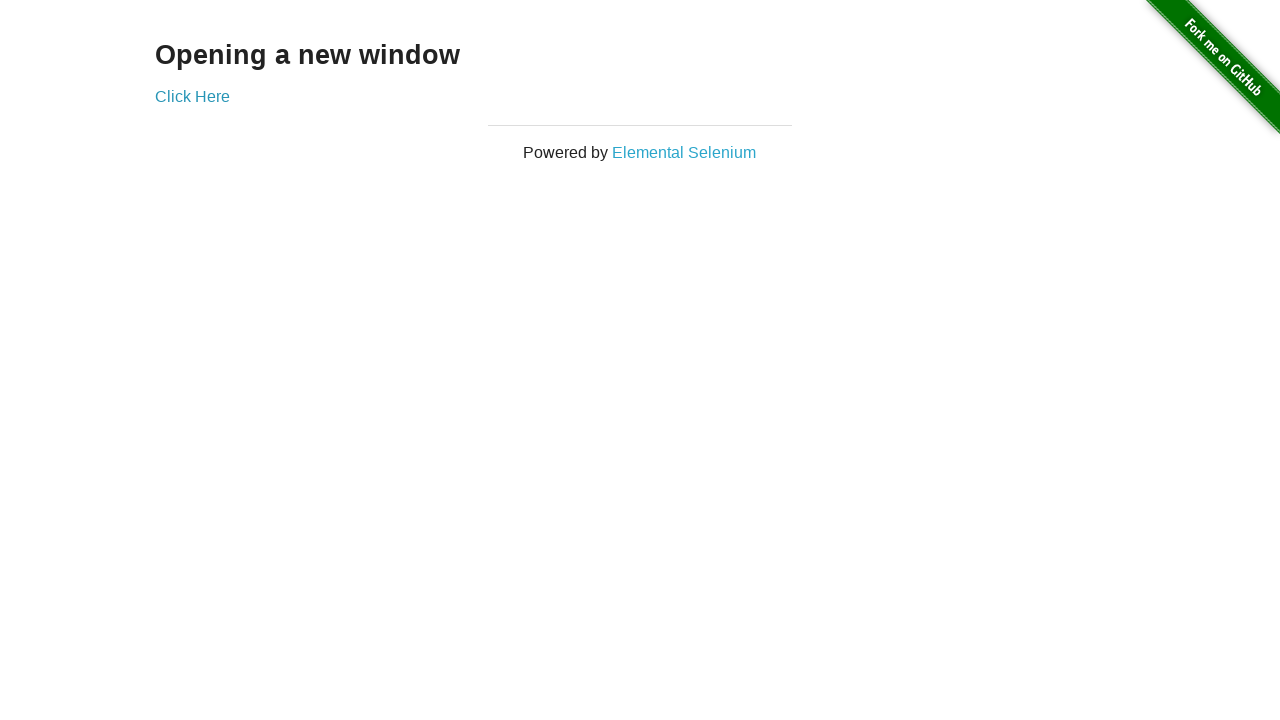